Navigates to GitHub homepage and verifies the page loads by checking the page title

Starting URL: https://github.com

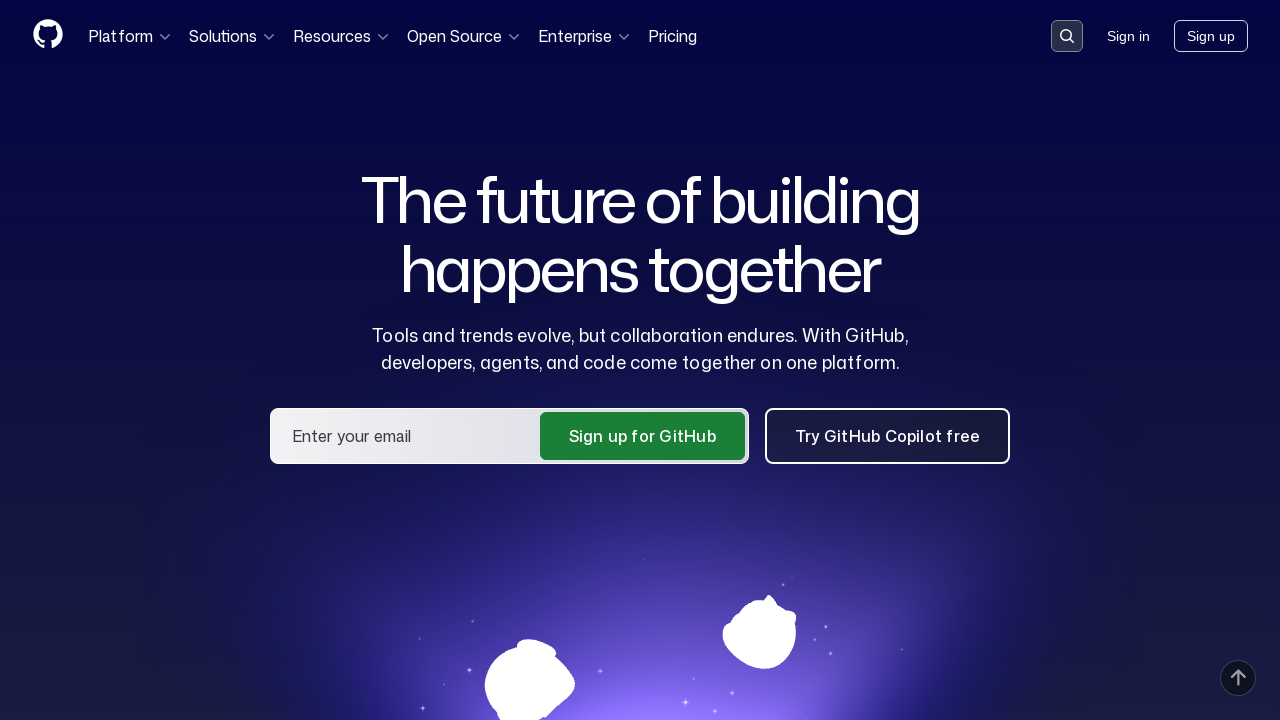

Navigated to GitHub homepage at https://github.com
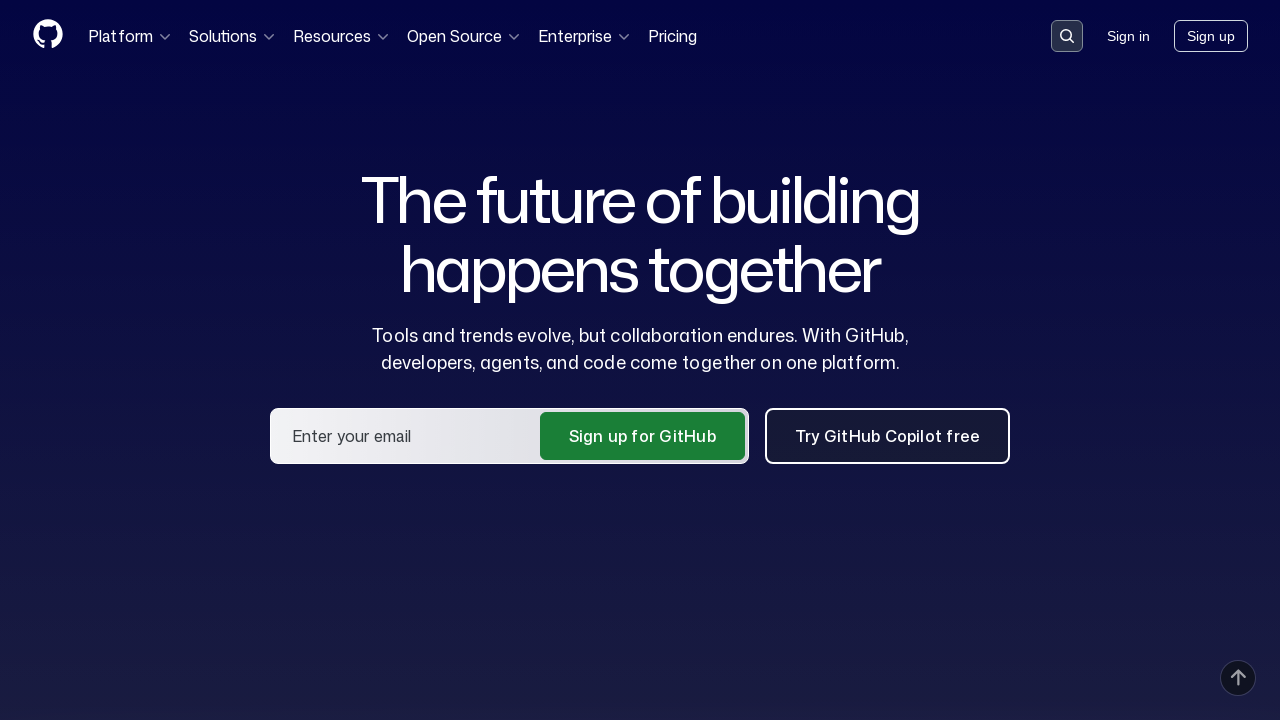

GitHub homepage DOM content loaded
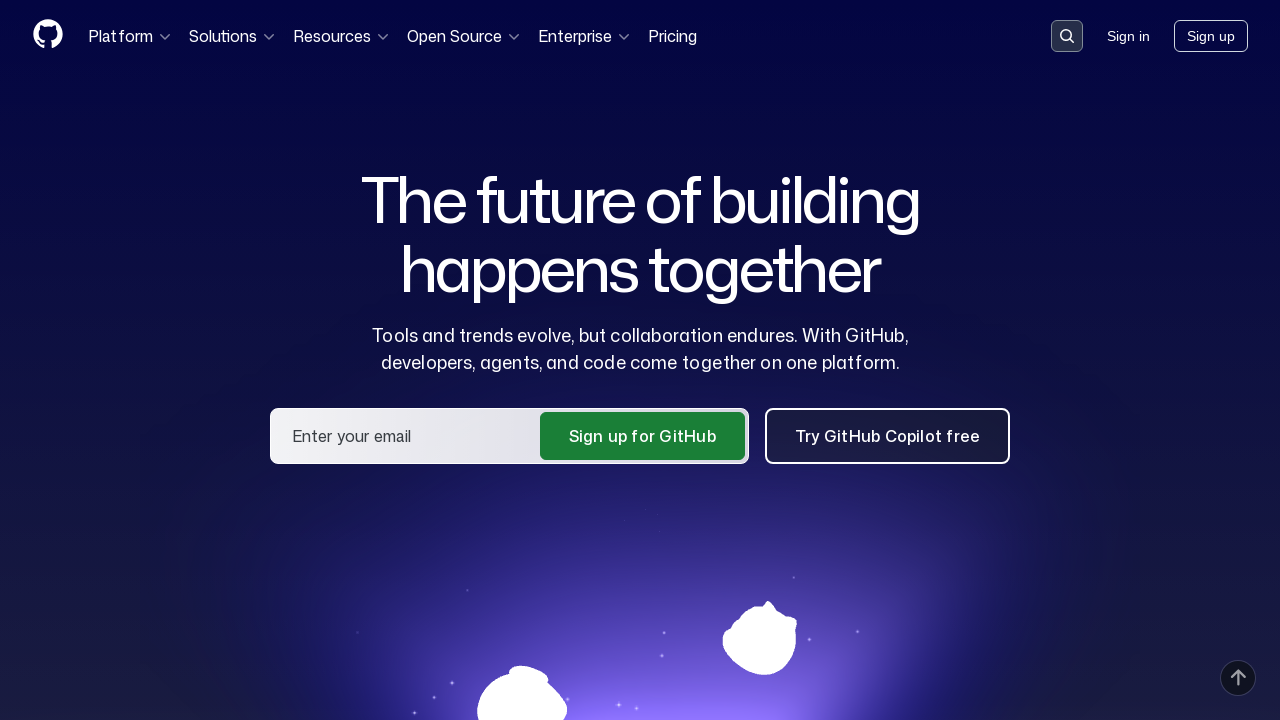

Retrieved page title: 'GitHub · Change is constant. GitHub keeps you ahead. · GitHub'
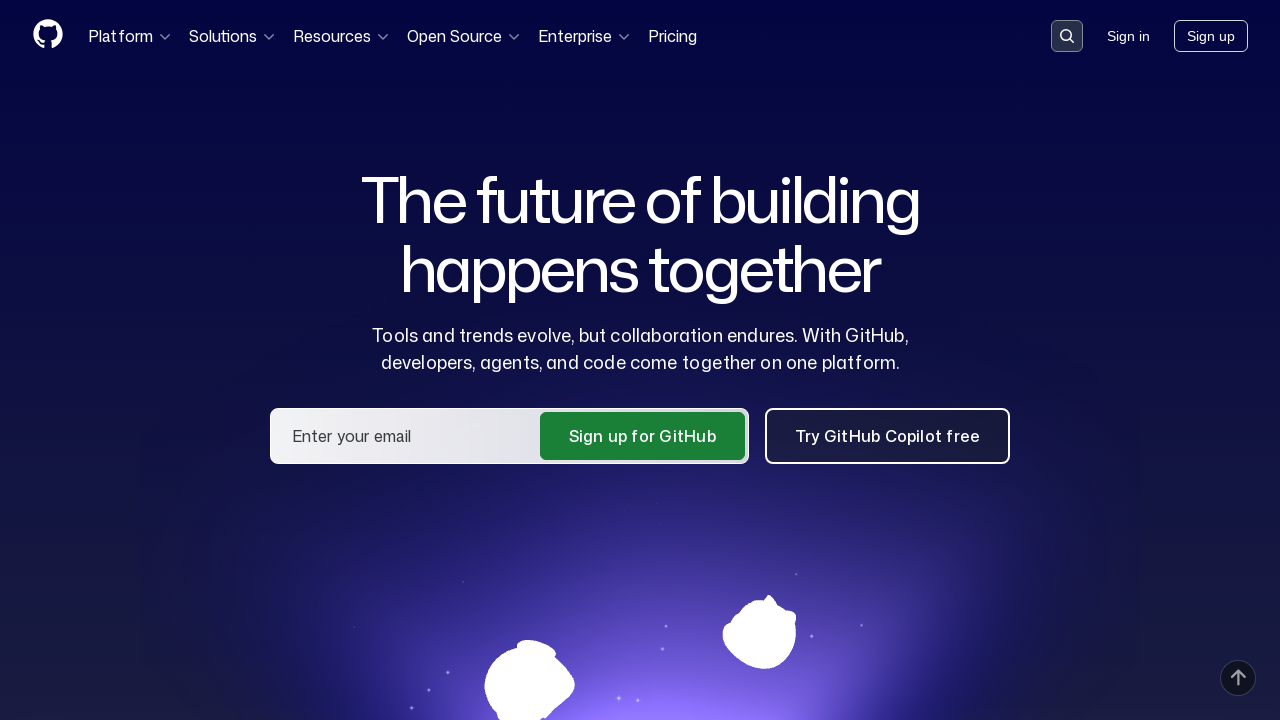

Verified that 'GitHub' is present in page title
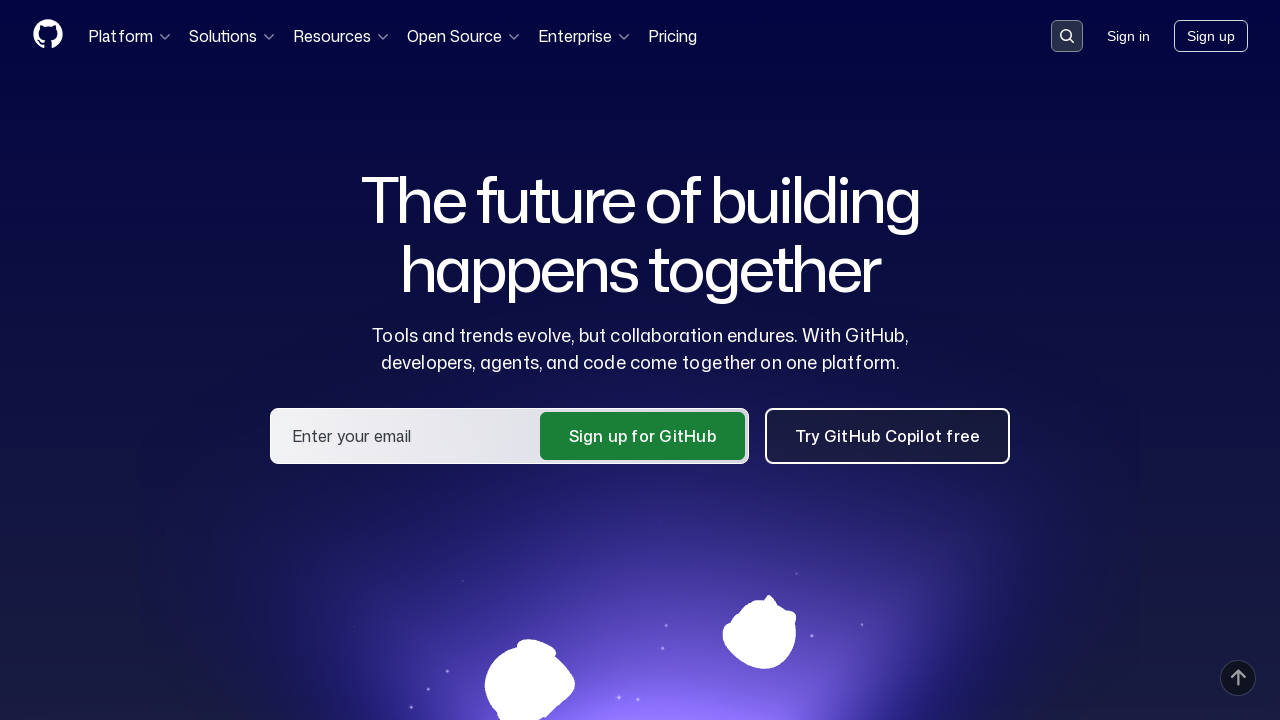

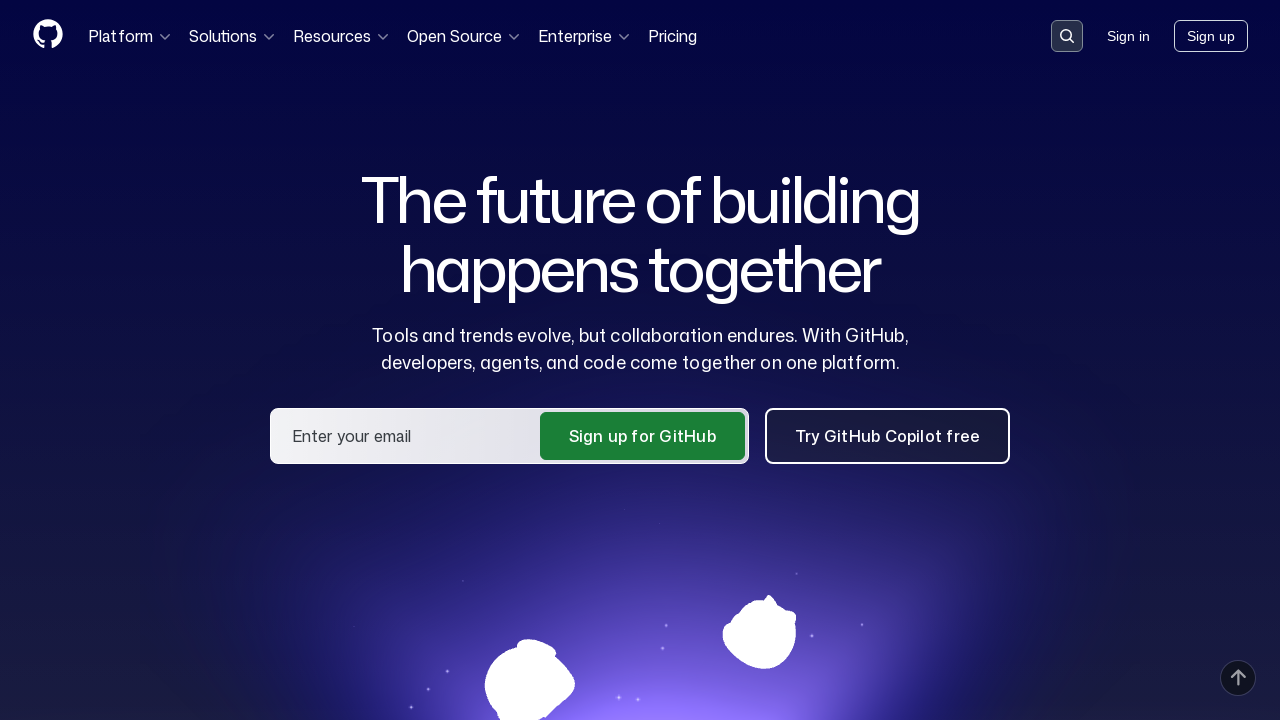